Tests opting out of A/B tests by forging an Optimizely opt-out cookie on the target page, then refreshing to verify the page shows the non-A/B test version.

Starting URL: http://the-internet.herokuapp.com/abtest

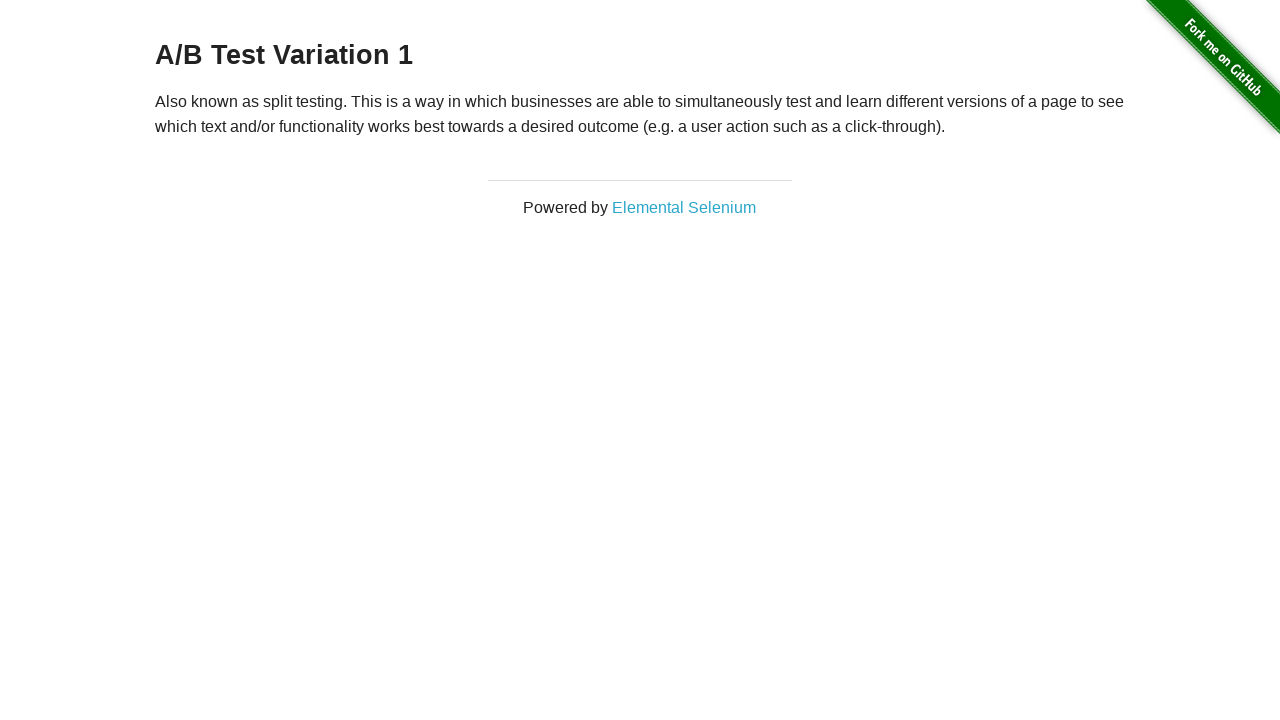

Retrieved heading text from A/B test page
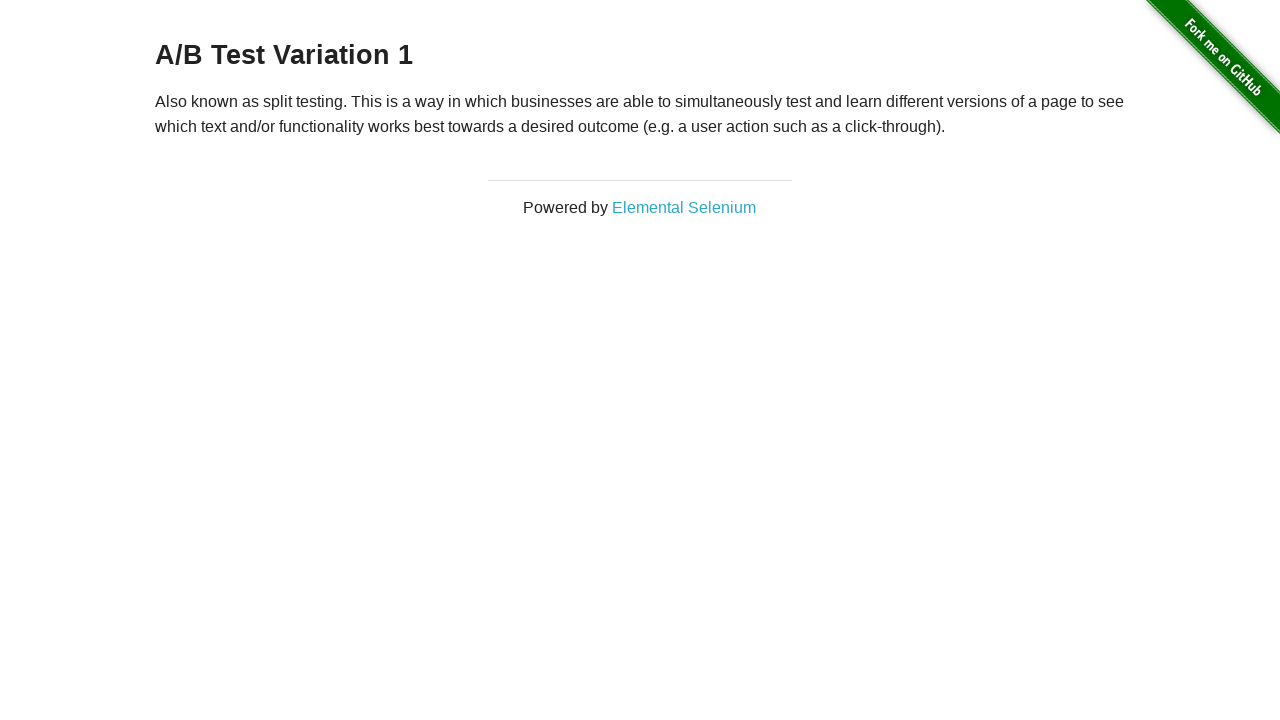

Verified page is in an A/B test group
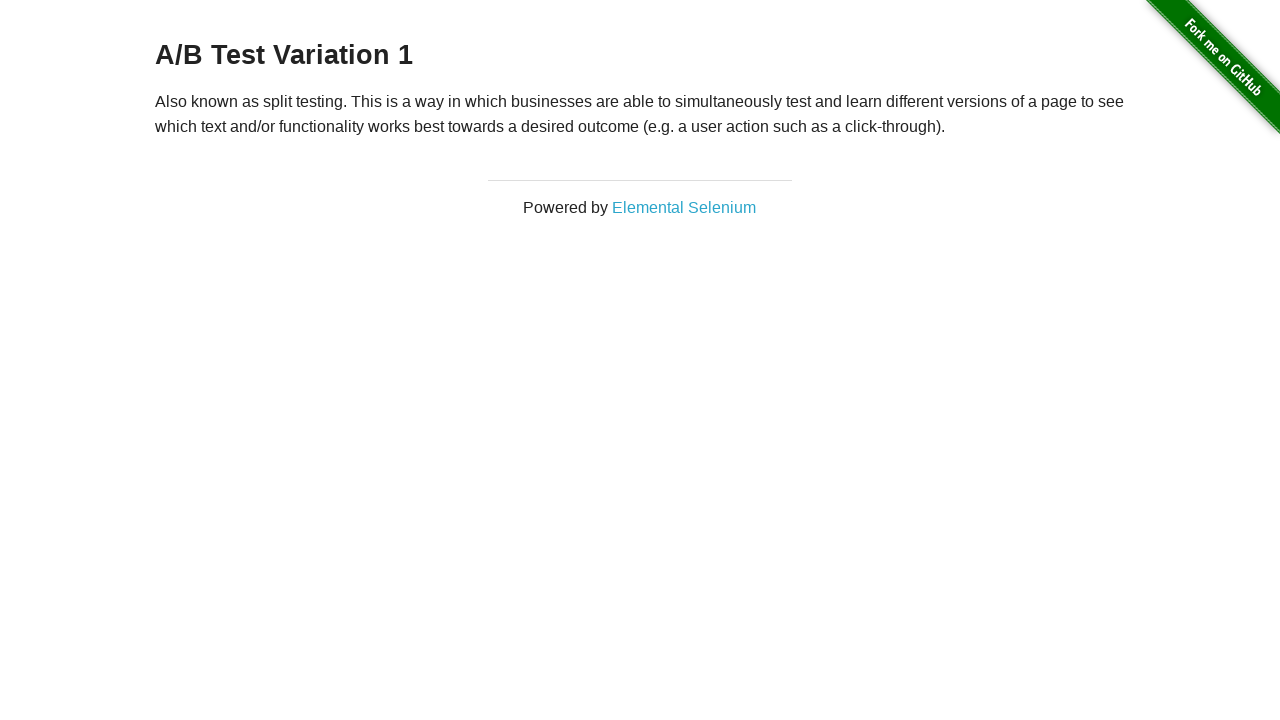

Added Optimizely opt-out cookie to browser context
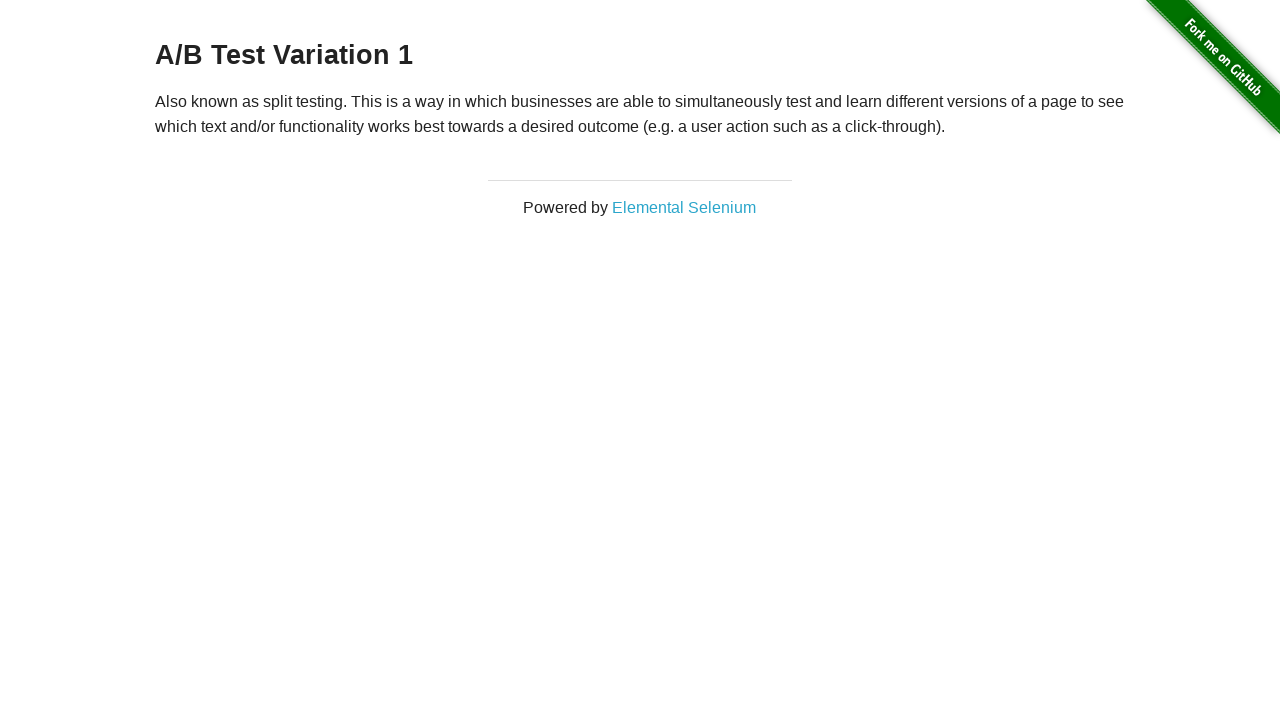

Refreshed page after adding opt-out cookie
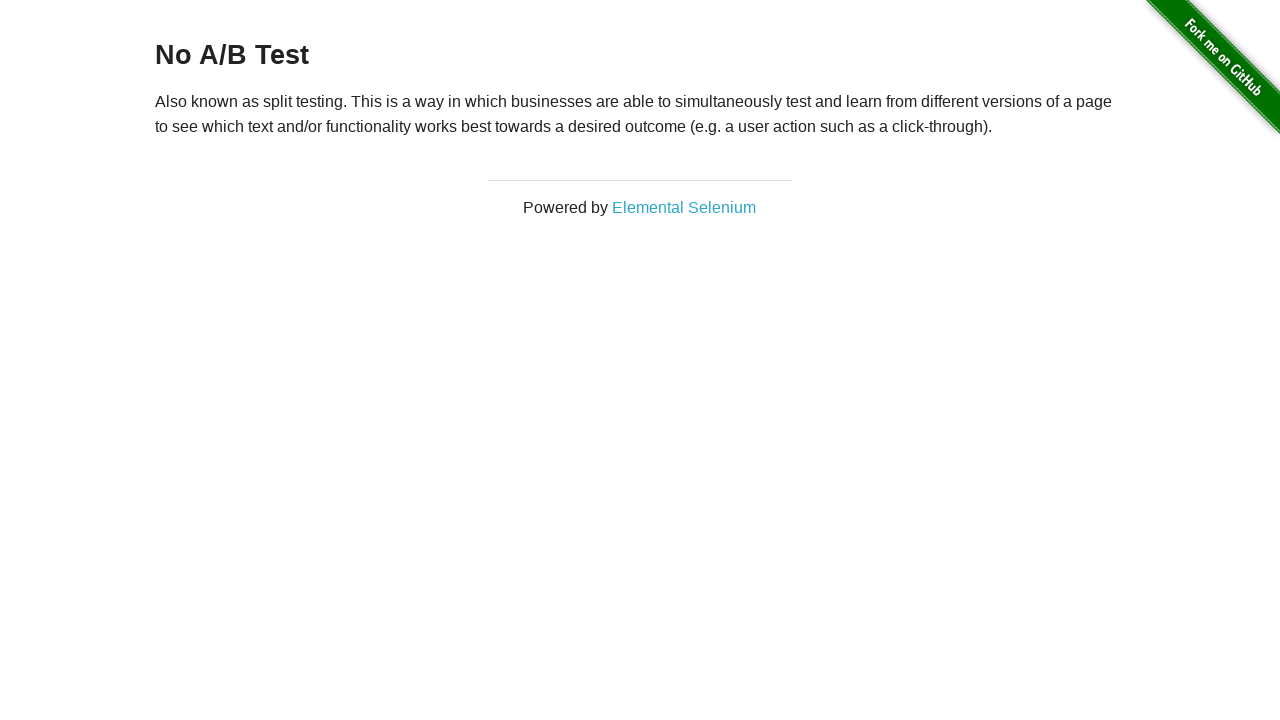

Retrieved heading text from page after refresh
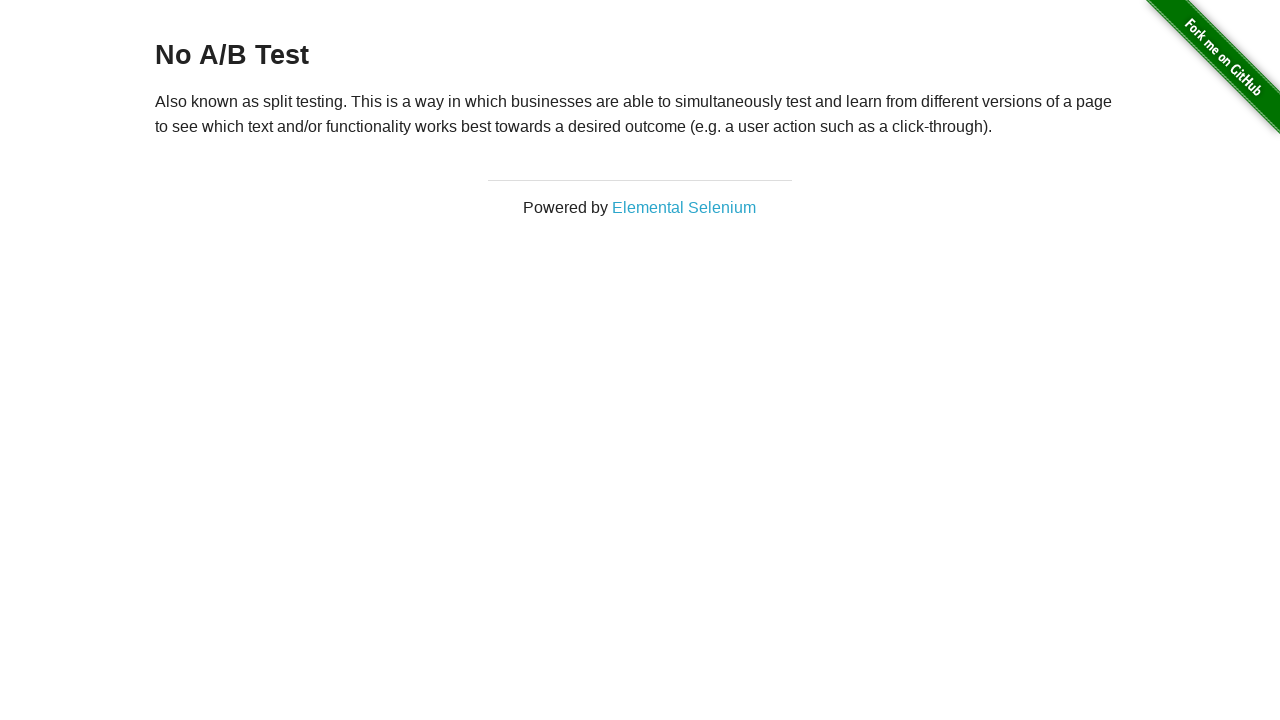

Verified page shows non-A/B test version after opt-out
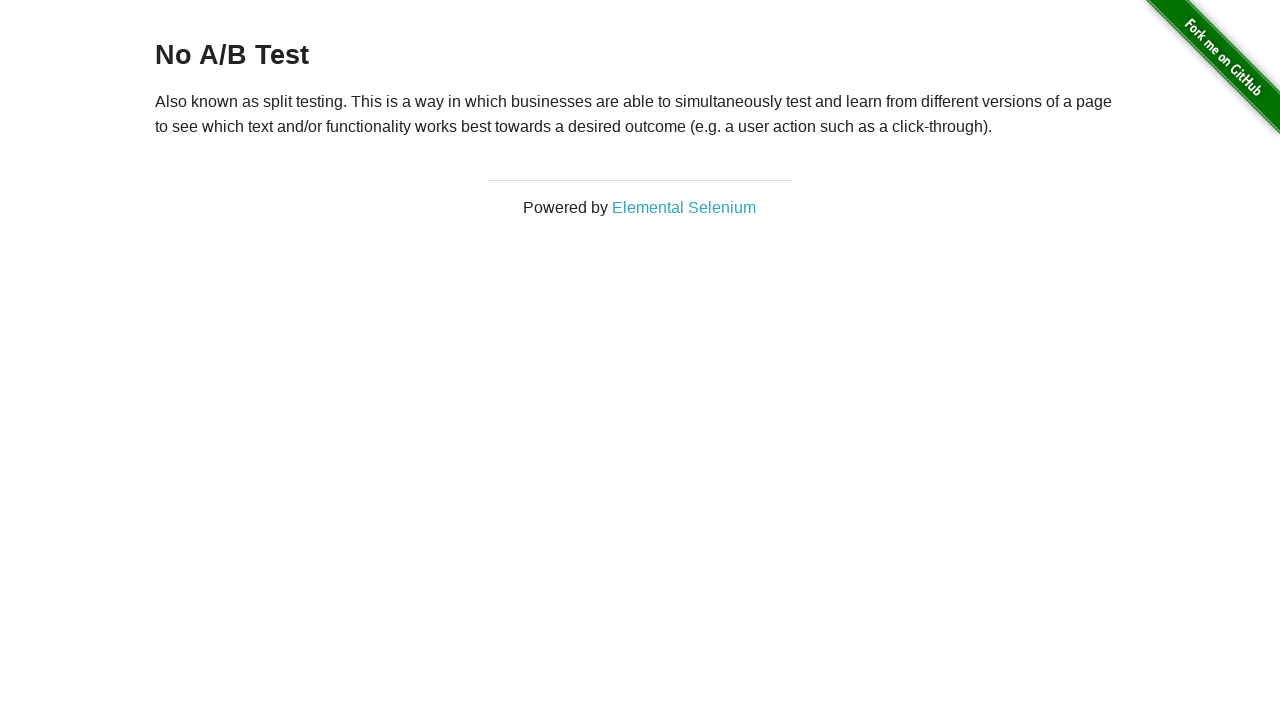

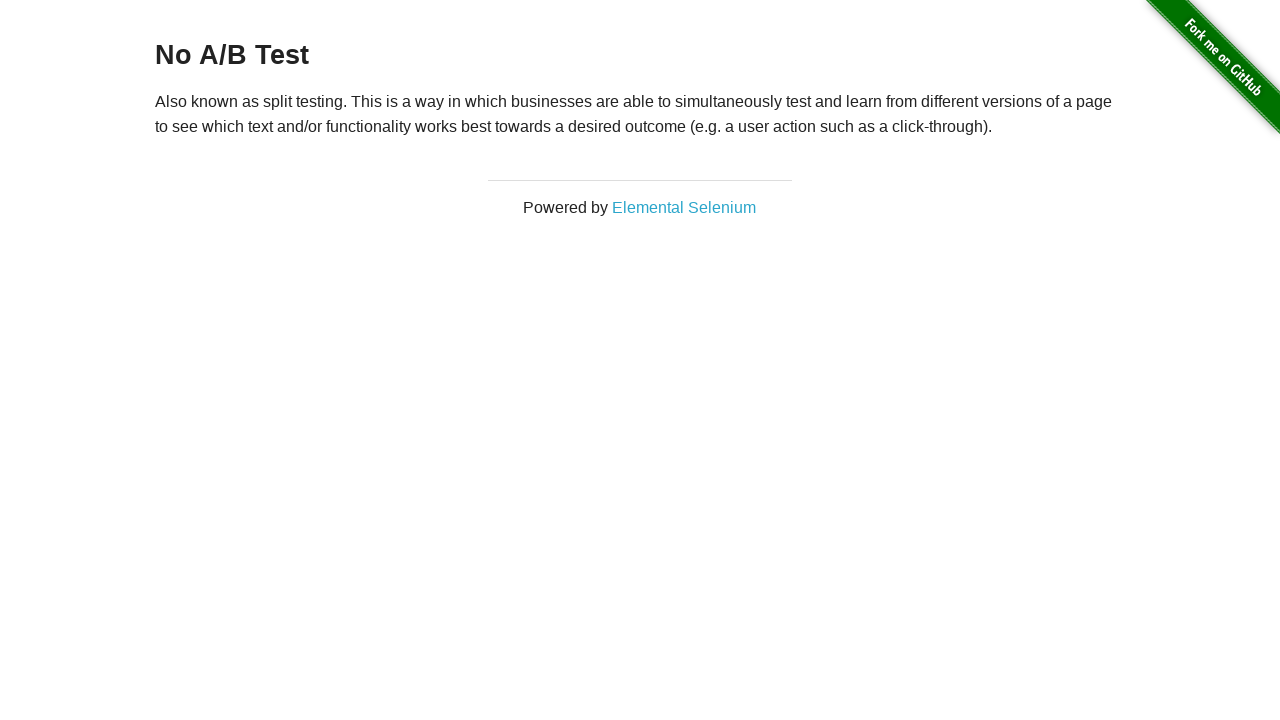